Navigates to Cydeo practice page, clicks on Drag and Drop link, and verifies the Home link is displayed

Starting URL: https://practice.cydeo.com/

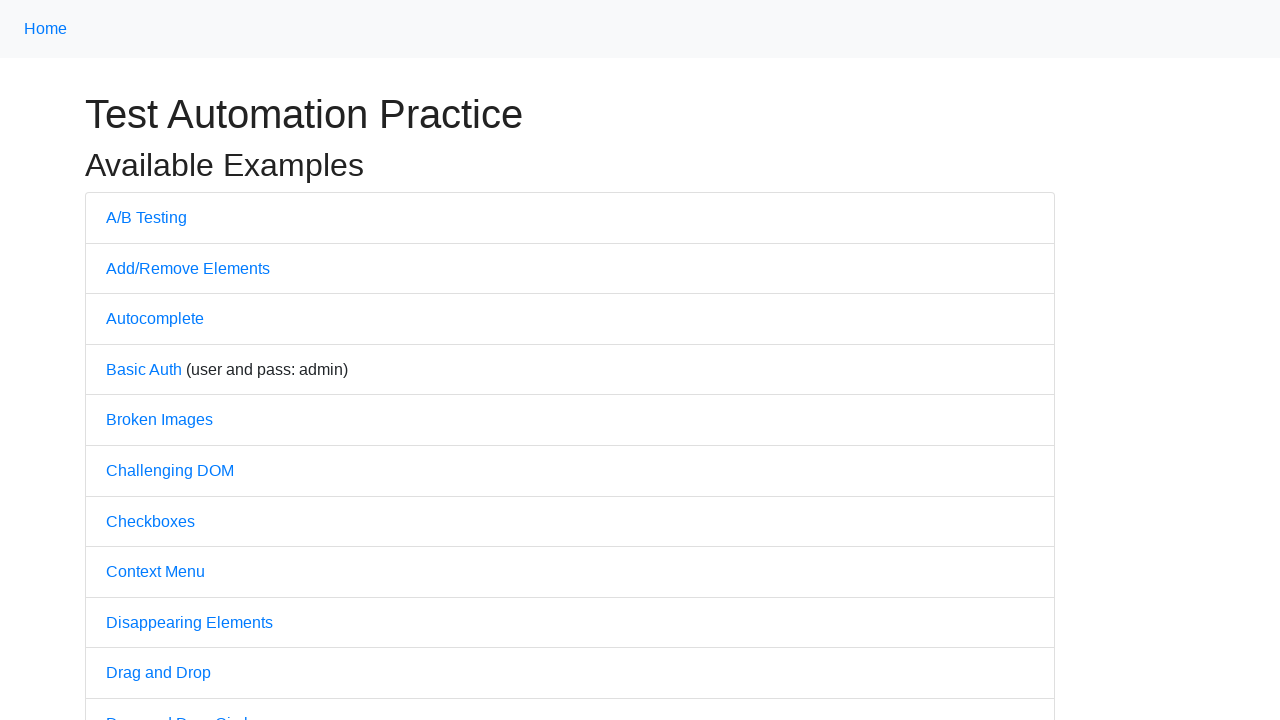

Navigated to Cydeo practice page
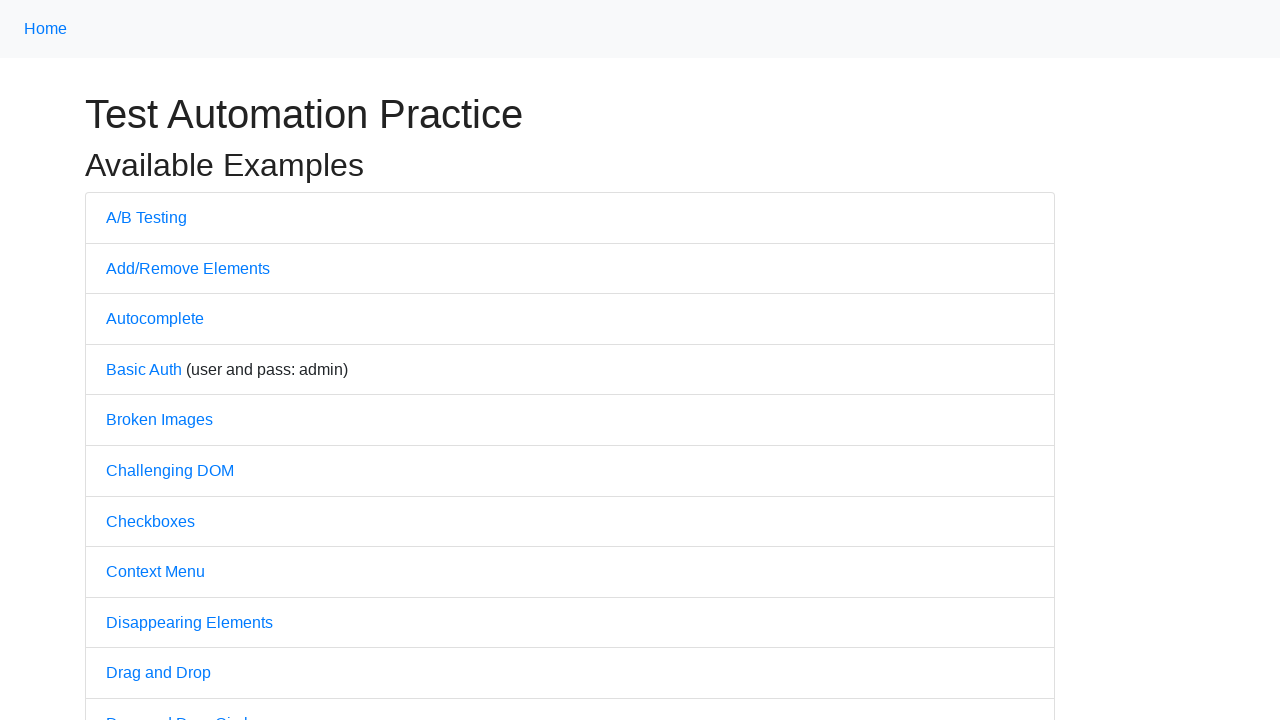

Clicked on Drag and Drop link at (158, 673) on xpath=//a[text()='Drag and Drop']
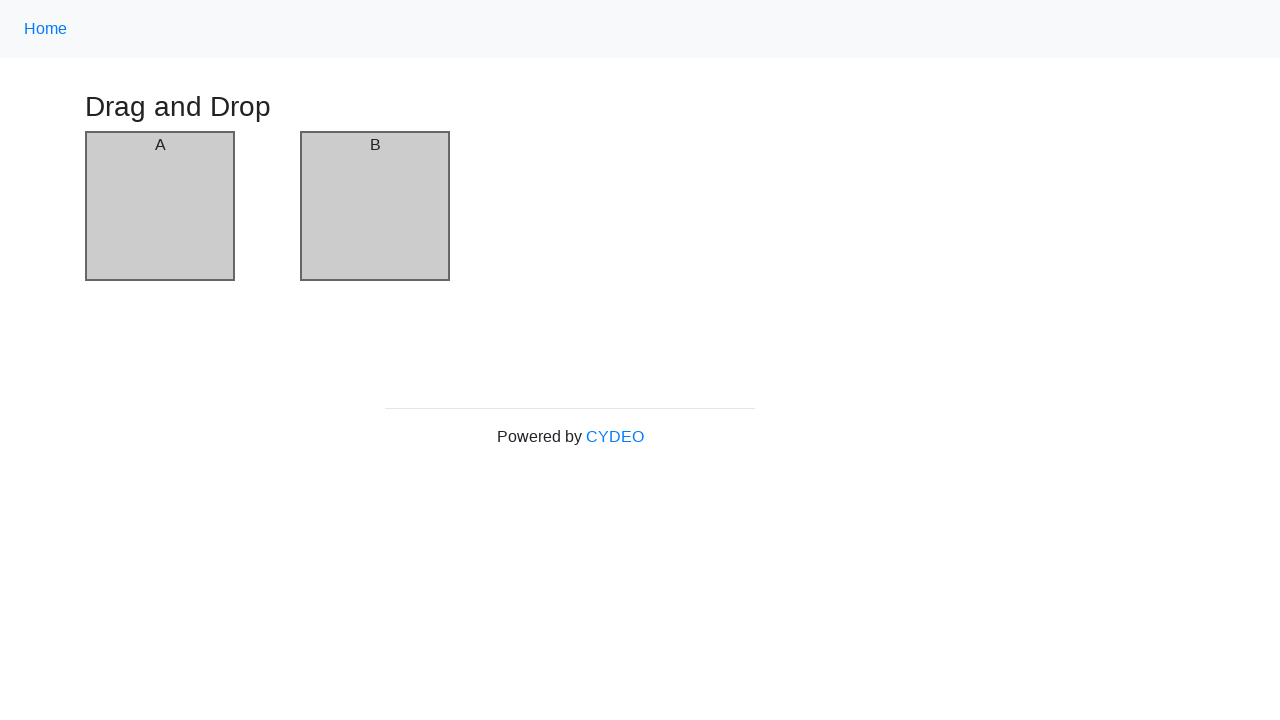

Located Home link element
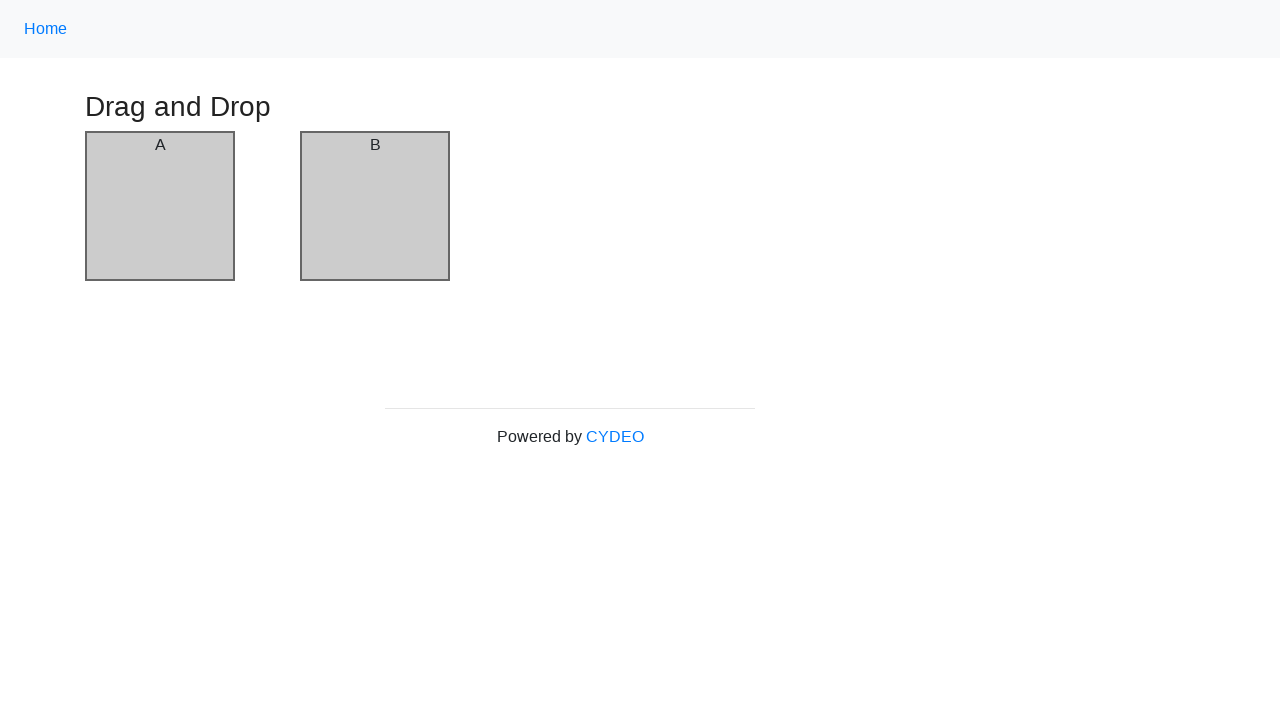

Verified Home link is visible
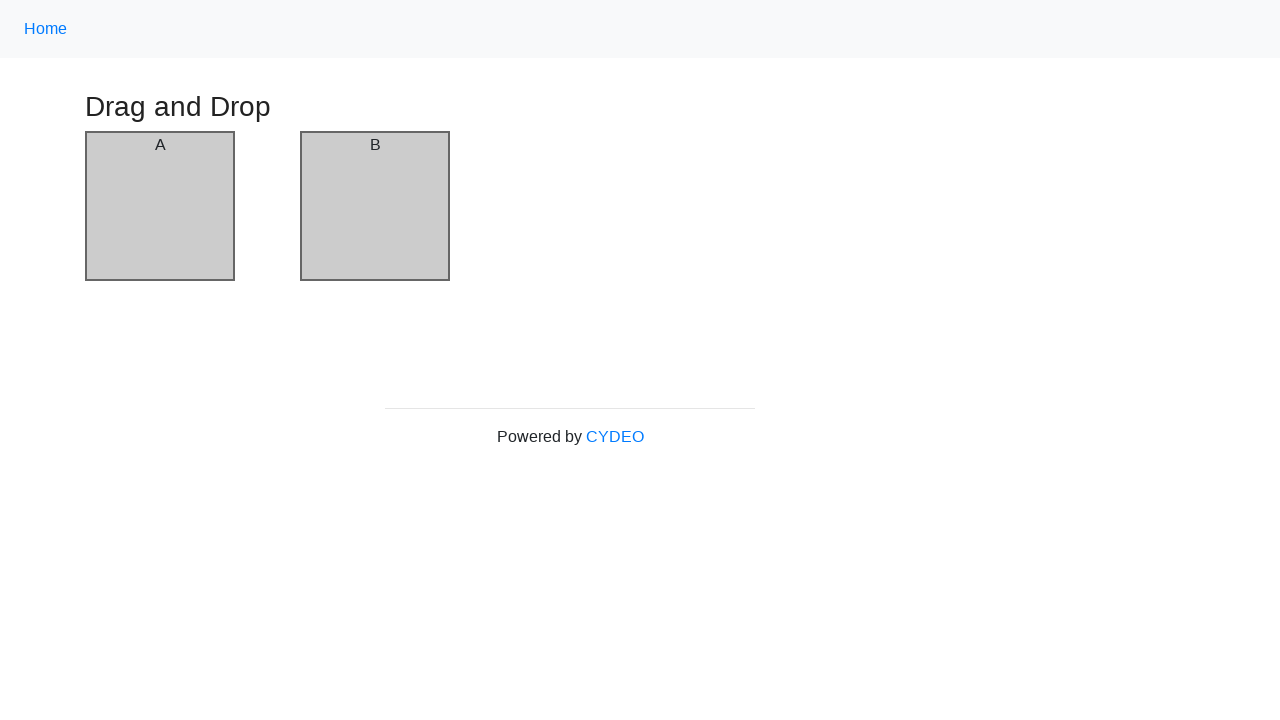

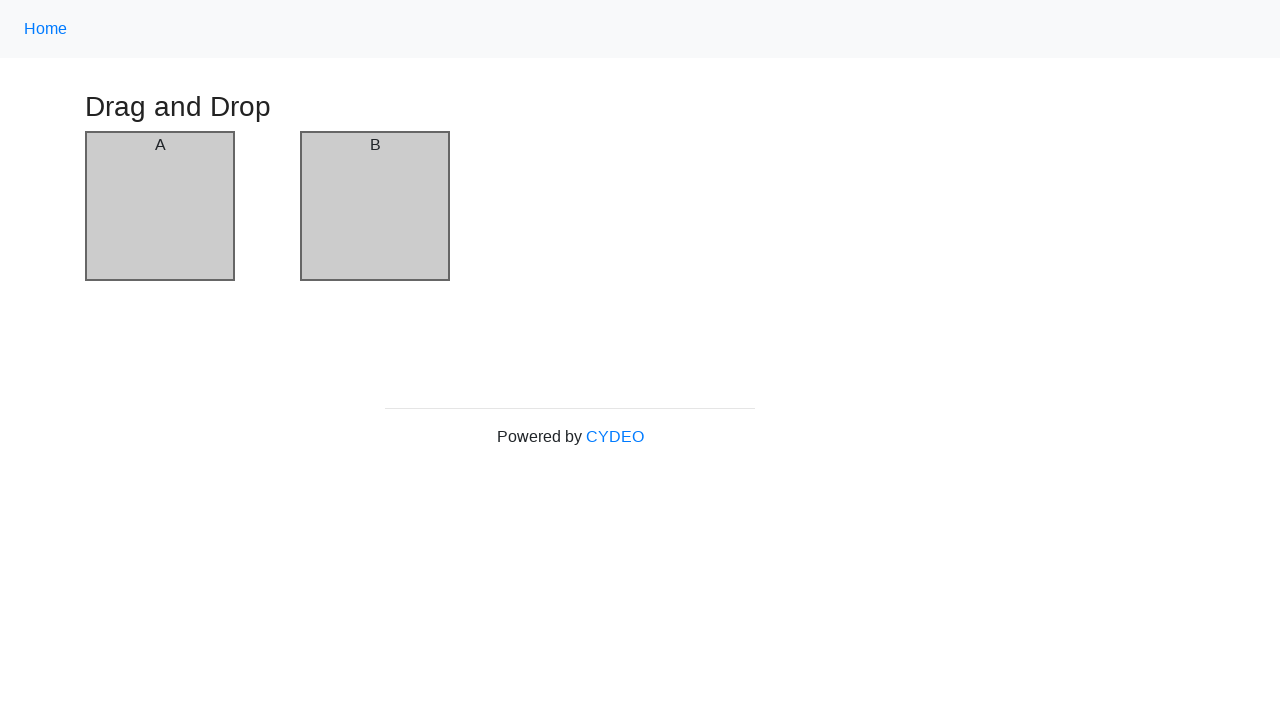